Tests iframe navigation functionality by clicking on the "iframe within an iframe" tab/button on a demo automation testing site

Starting URL: https://demo.automationtesting.in/Frames.html

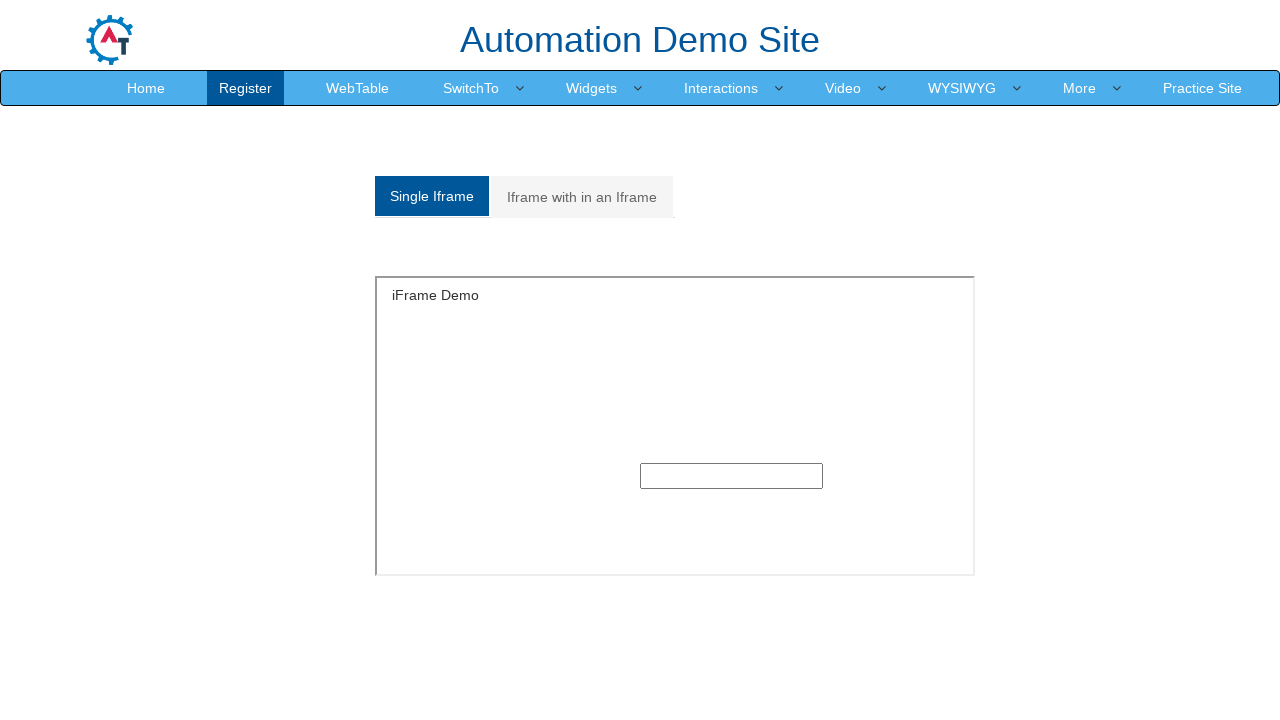

Clicked on the 'iframe within an iframe' tab/button at (582, 197) on xpath=/html/body/section/div[1]/div/div/div/div[1]/div/ul/li[2]/a
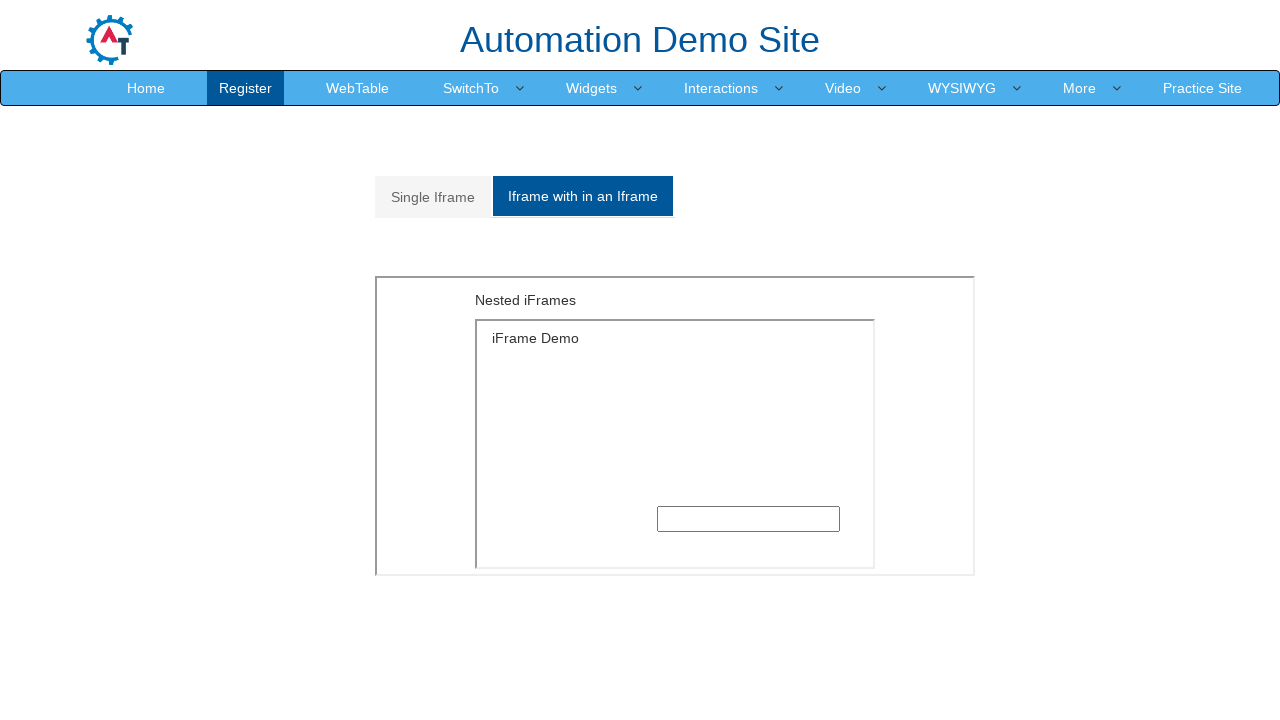

Waited 2 seconds for nested iframe content to load
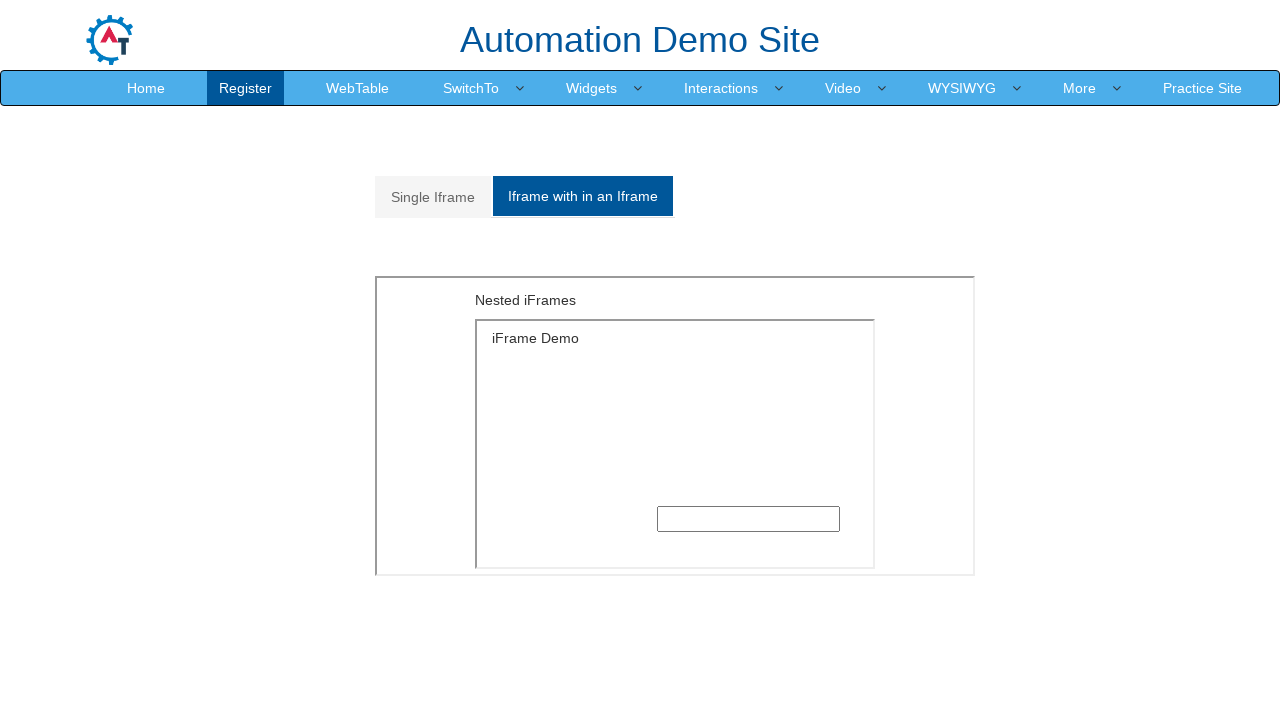

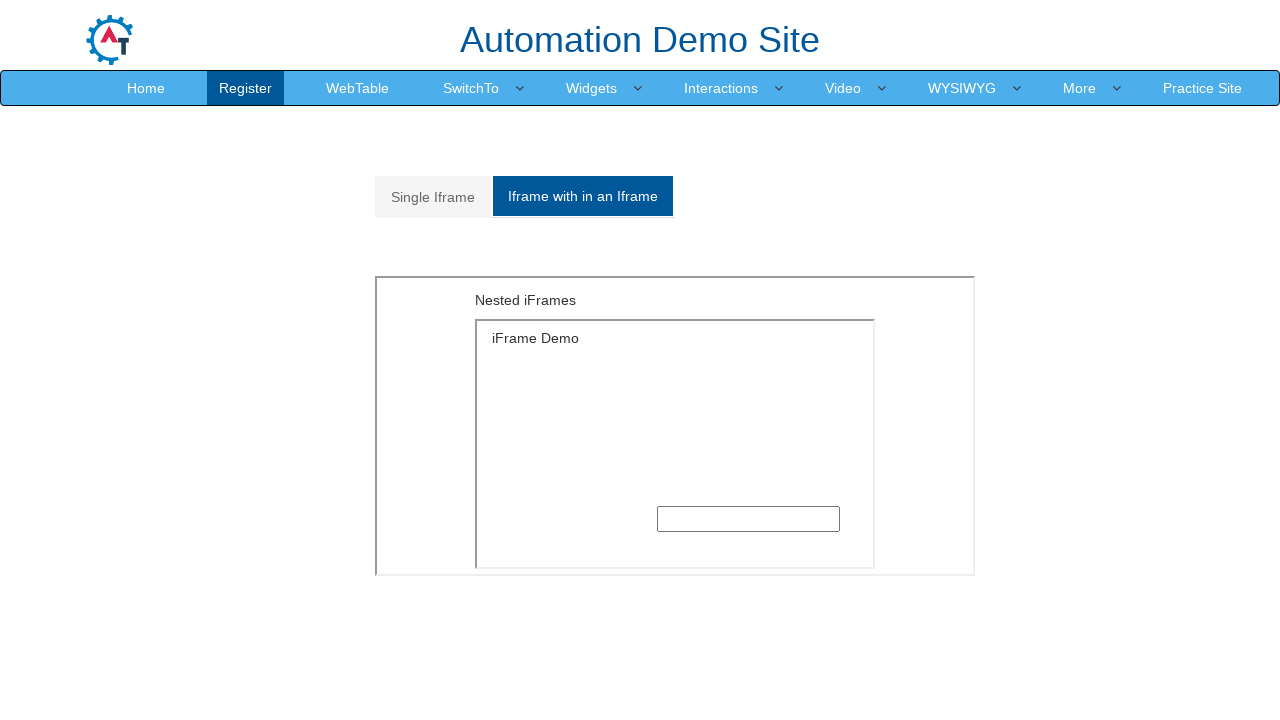